Tests drag and drop functionality within an iframe on the jQuery UI demo page by dragging an element to a drop target

Starting URL: https://jqueryui.com/droppable/

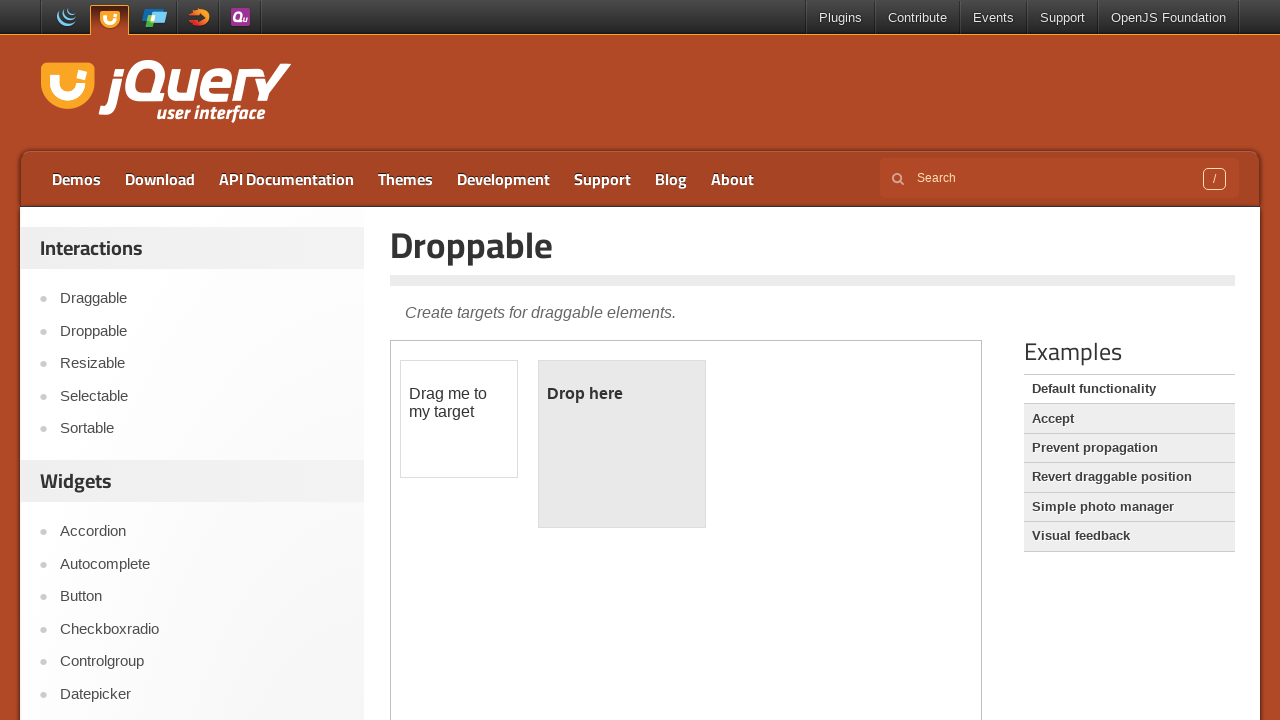

Located the demo iframe frame
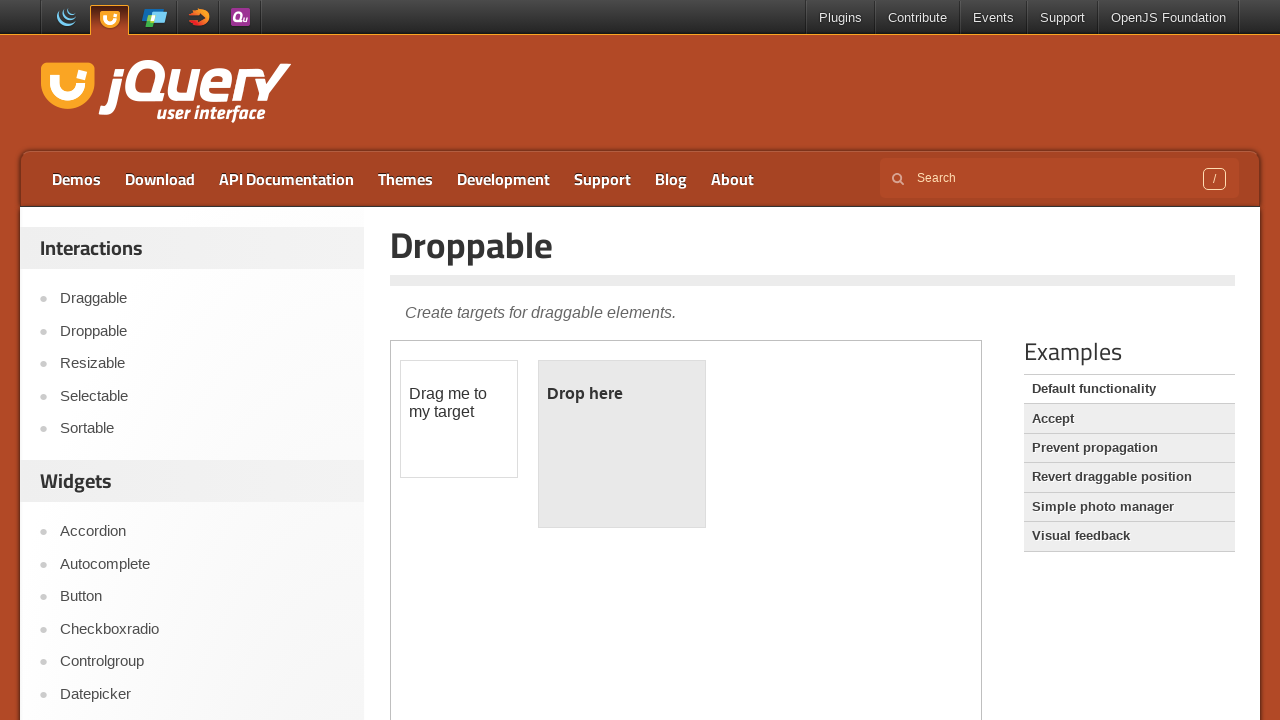

Located the draggable element with id 'draggable' within the iframe
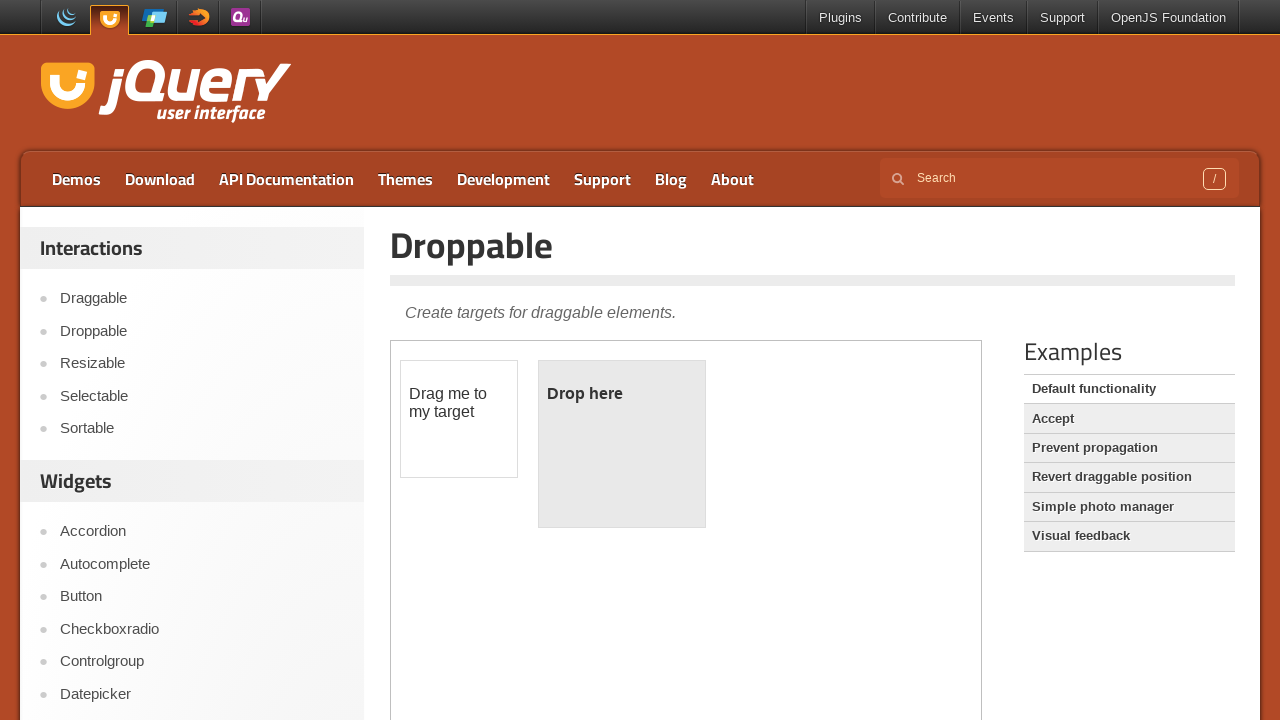

Located the droppable target element with id 'droppable' within the iframe
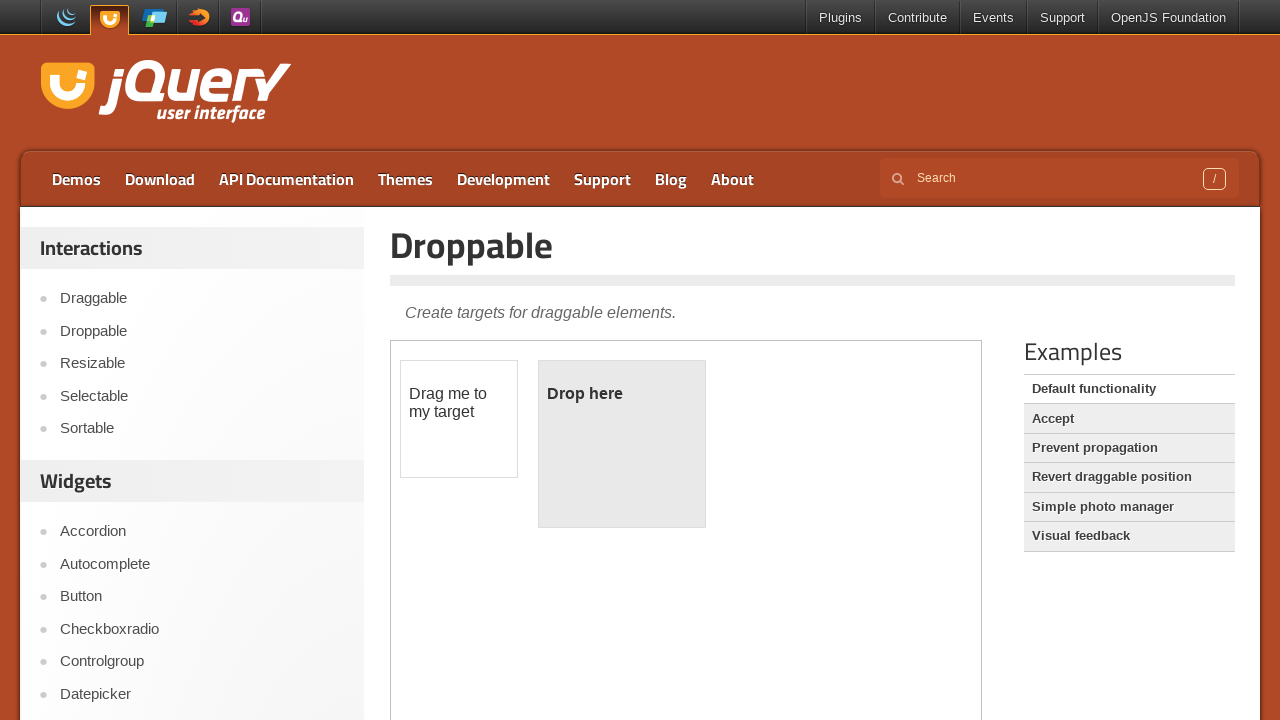

Dragged the draggable element to the droppable target at (622, 444)
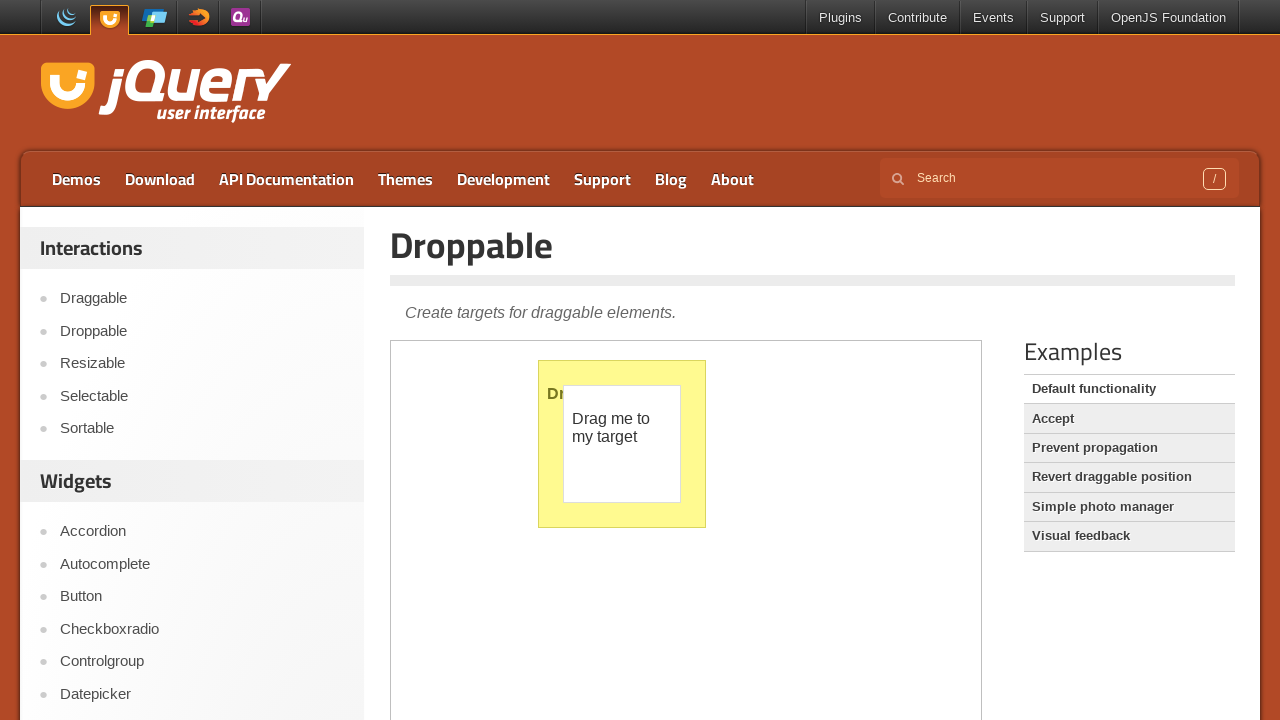

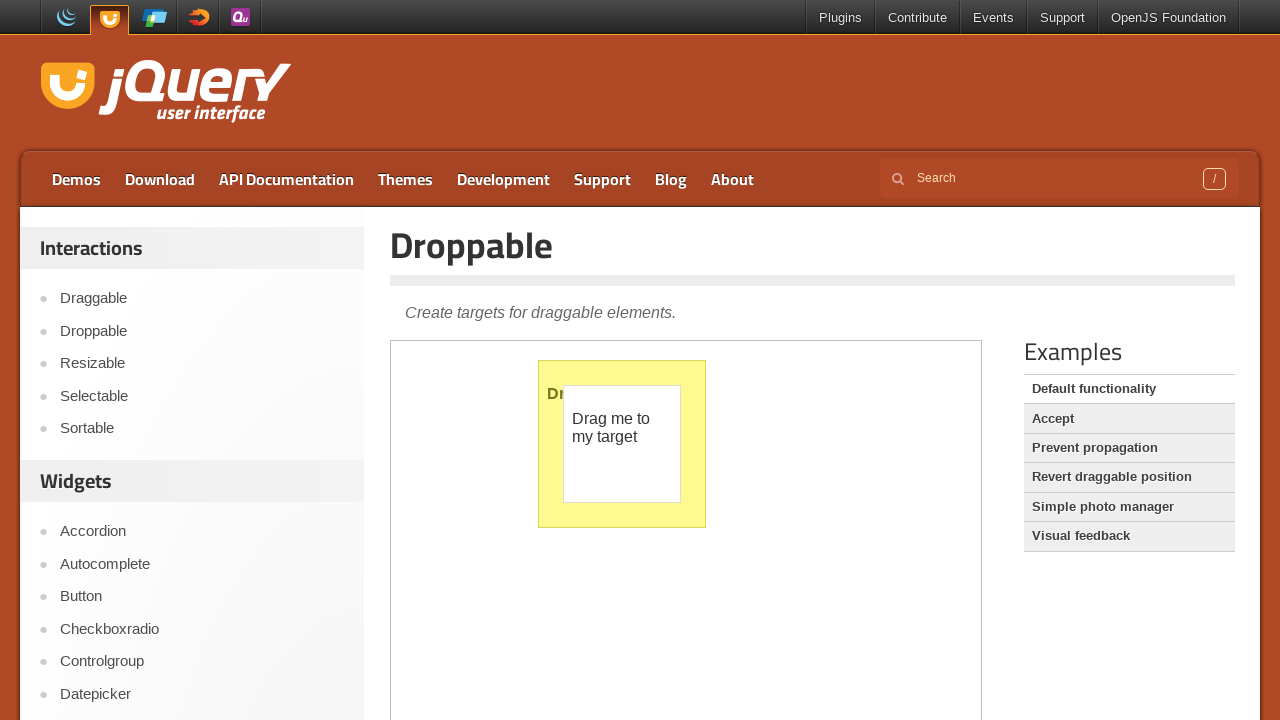